Tests scrolling functionality and validates the sum of values in a table against the displayed total amount

Starting URL: https://rahulshettyacademy.com/AutomationPractice/

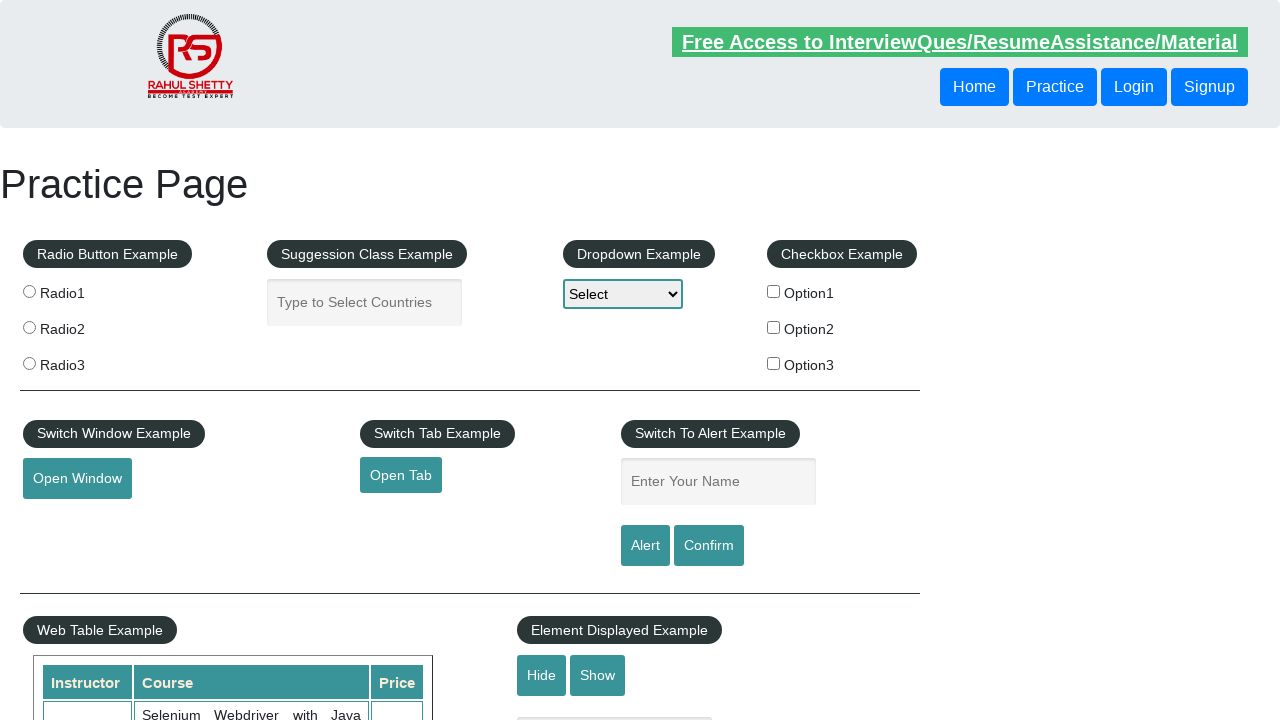

Navigated to AutomationPractice page
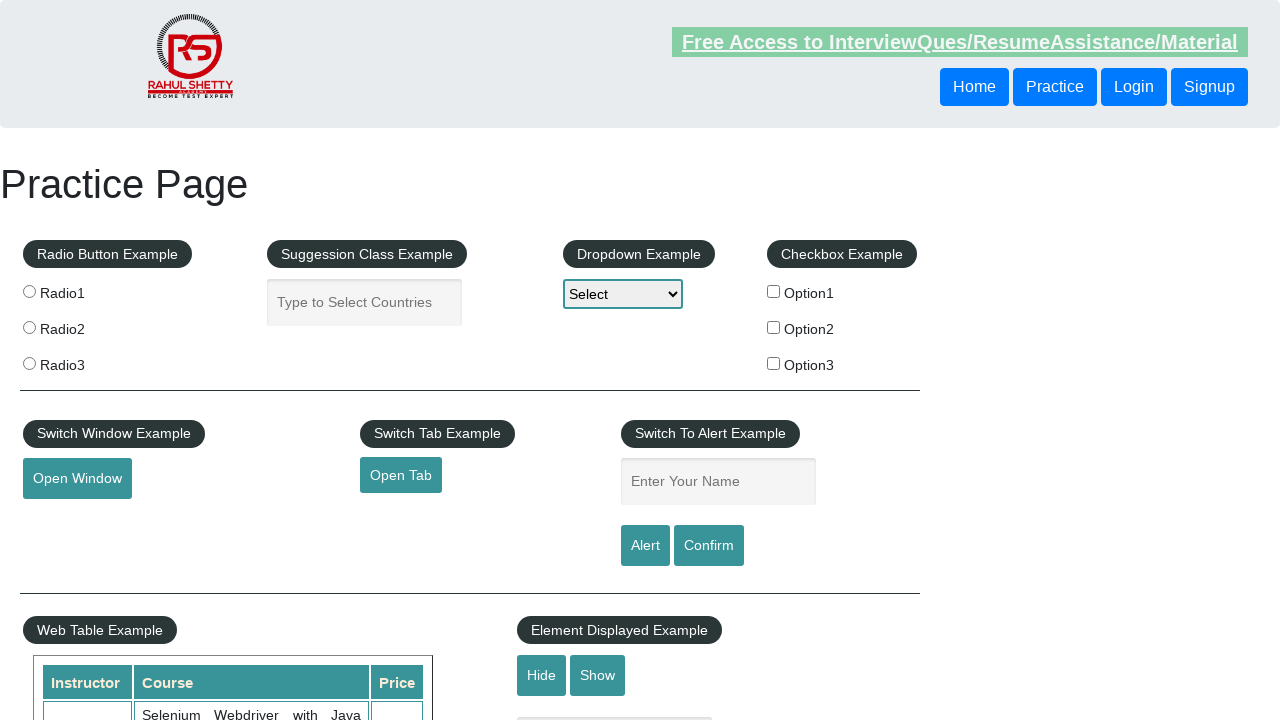

Scrolled down the page by 600px
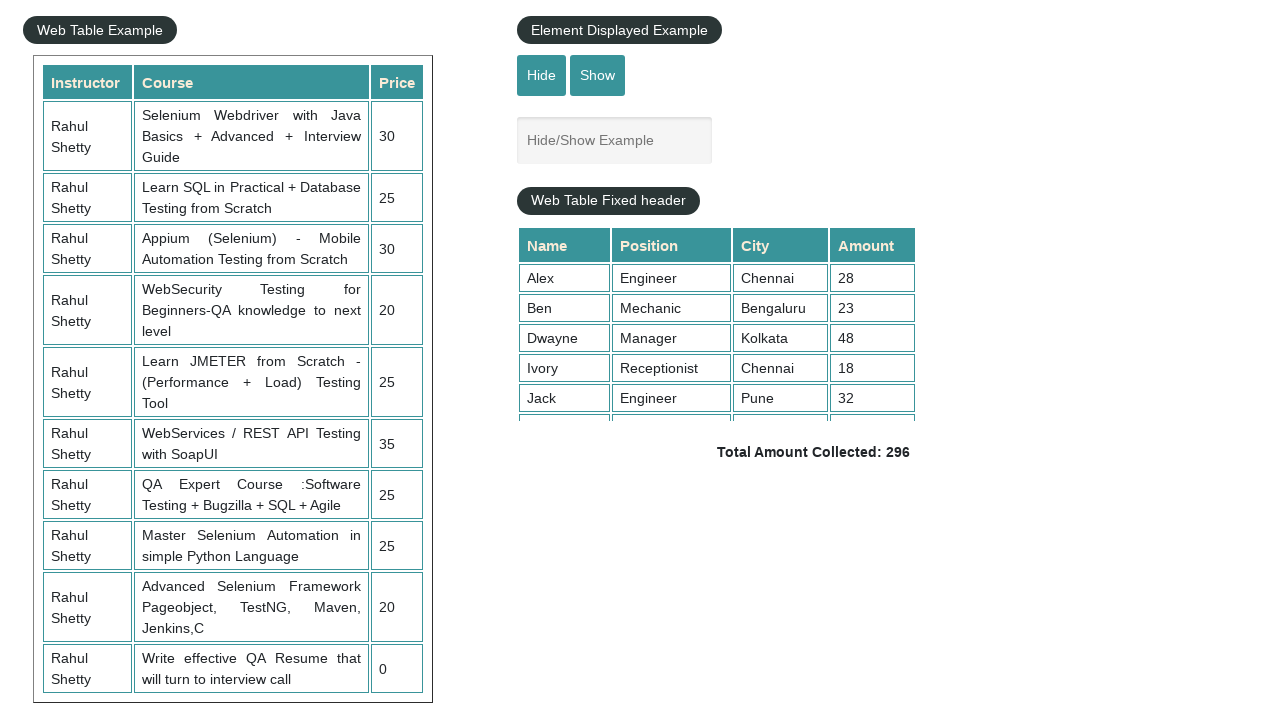

Scrolled within the fixed header table by 600px
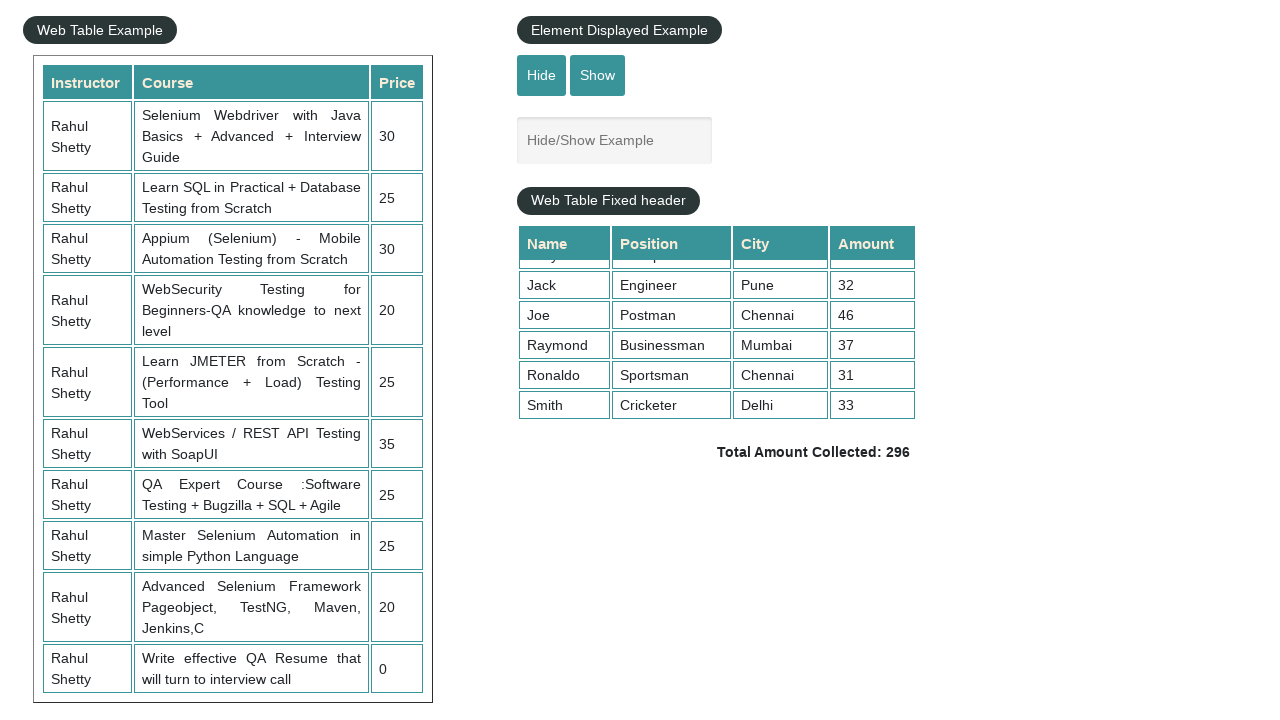

Retrieved all amount elements from the product table
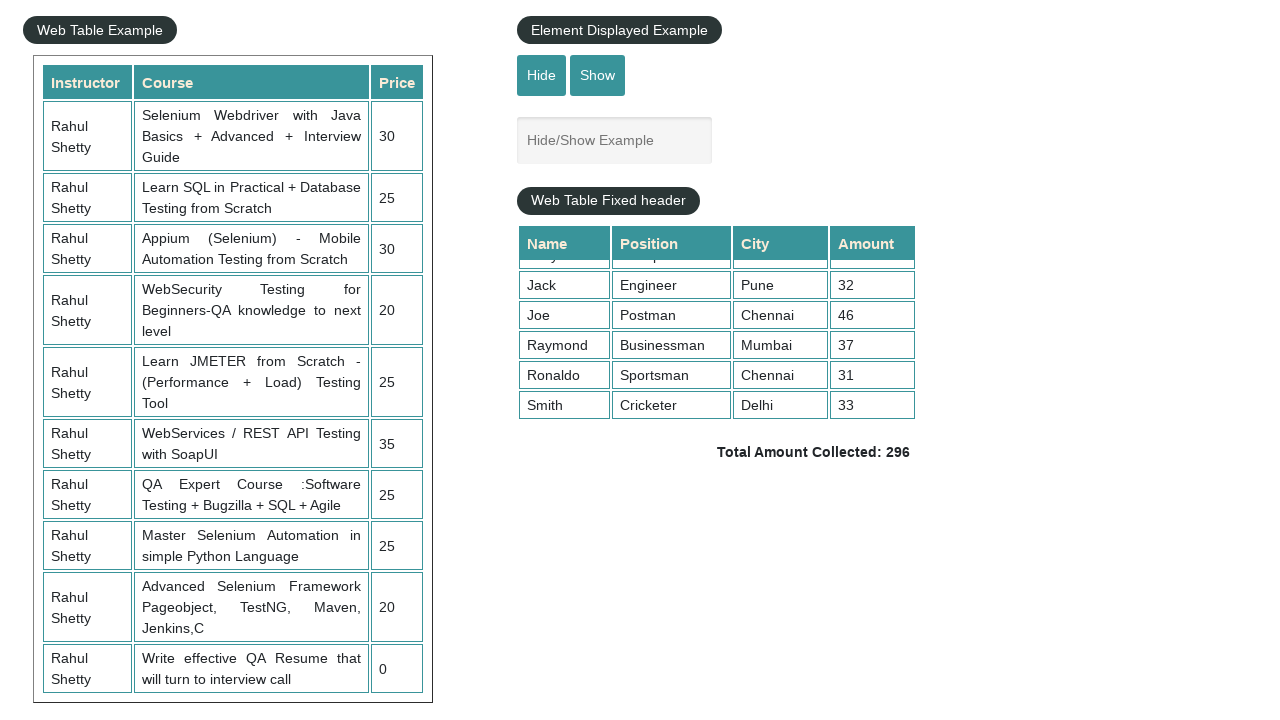

Calculated sum of all amounts: 296
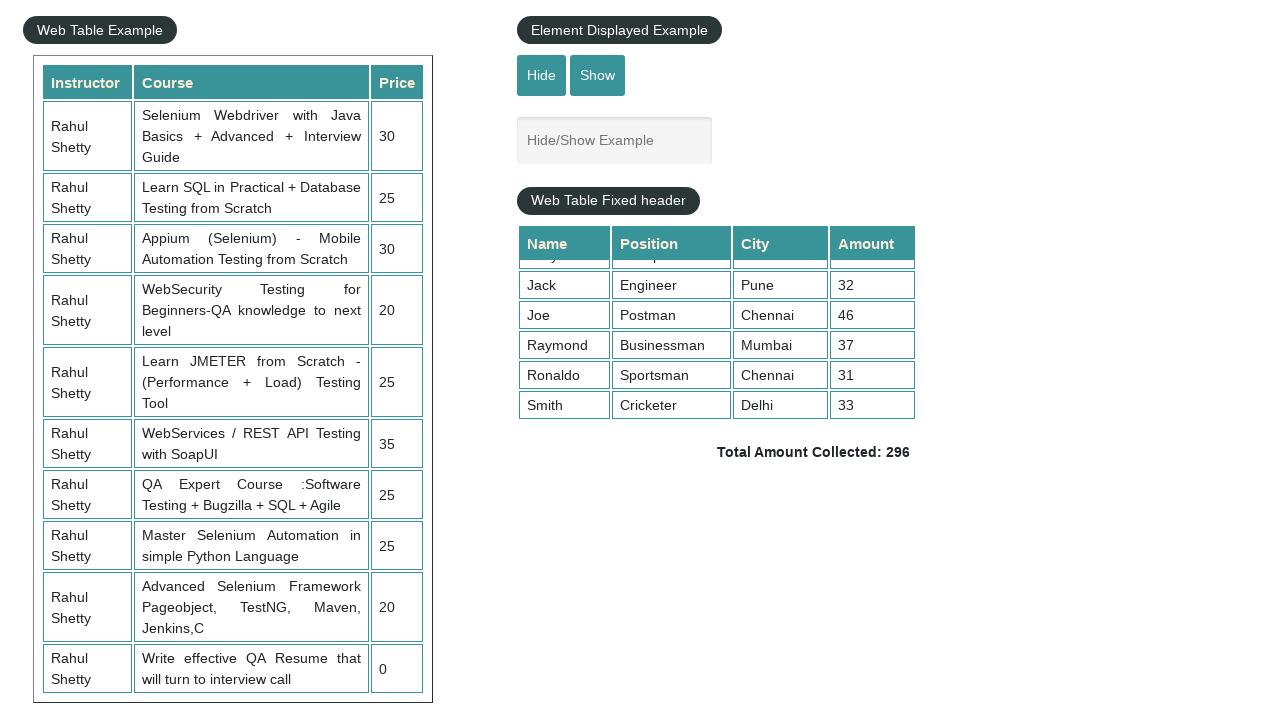

Retrieved displayed total amount text: Total Amount Collected: 296
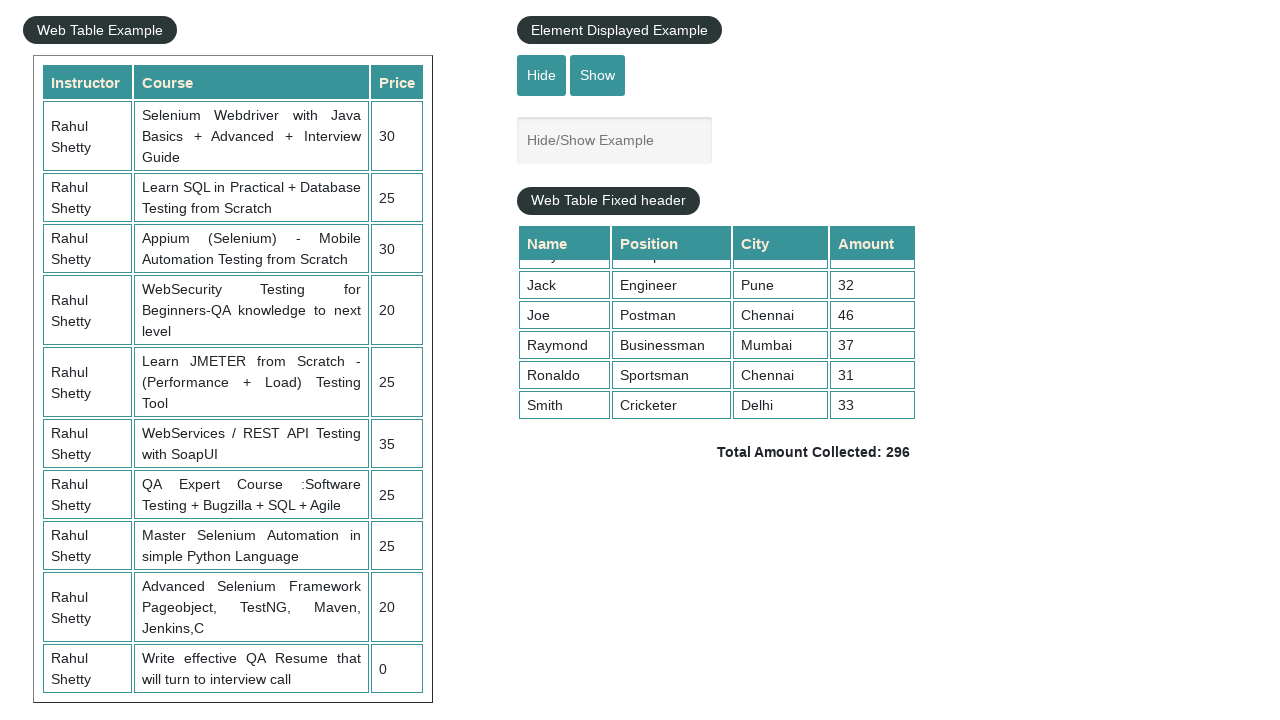

Parsed expected total amount: 296
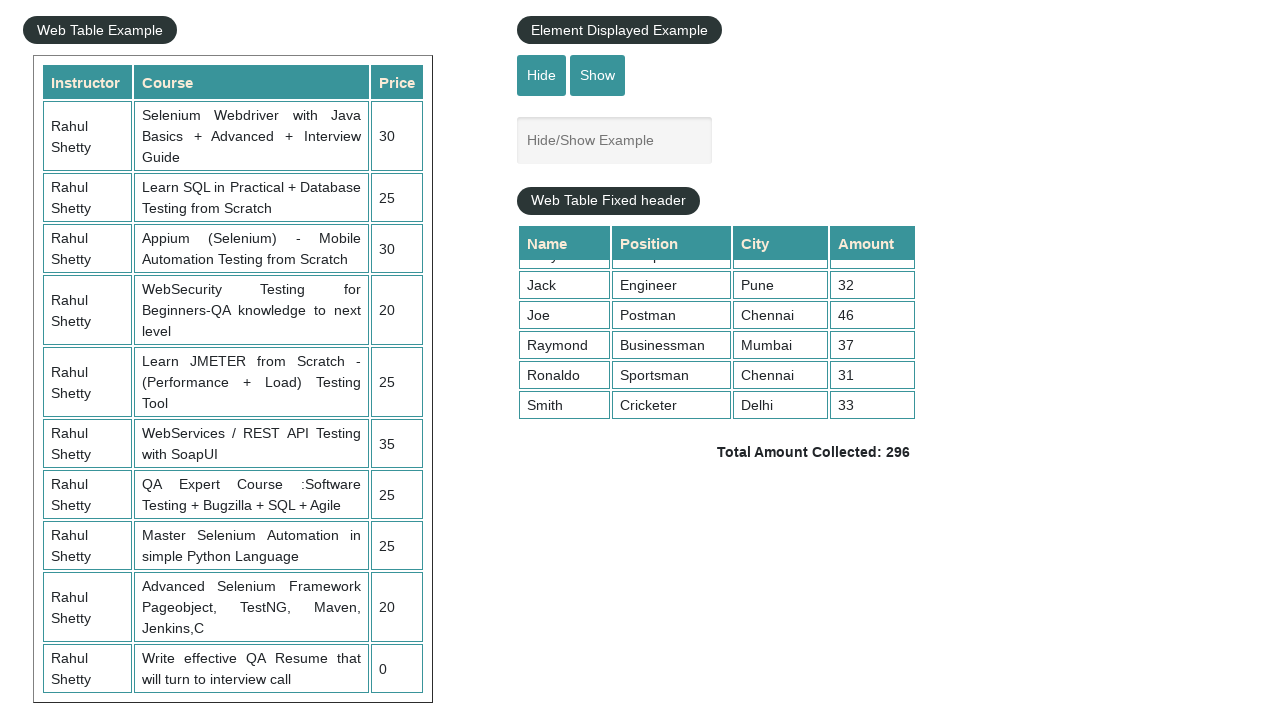

Verified sum of amounts (296) matches displayed total (296)
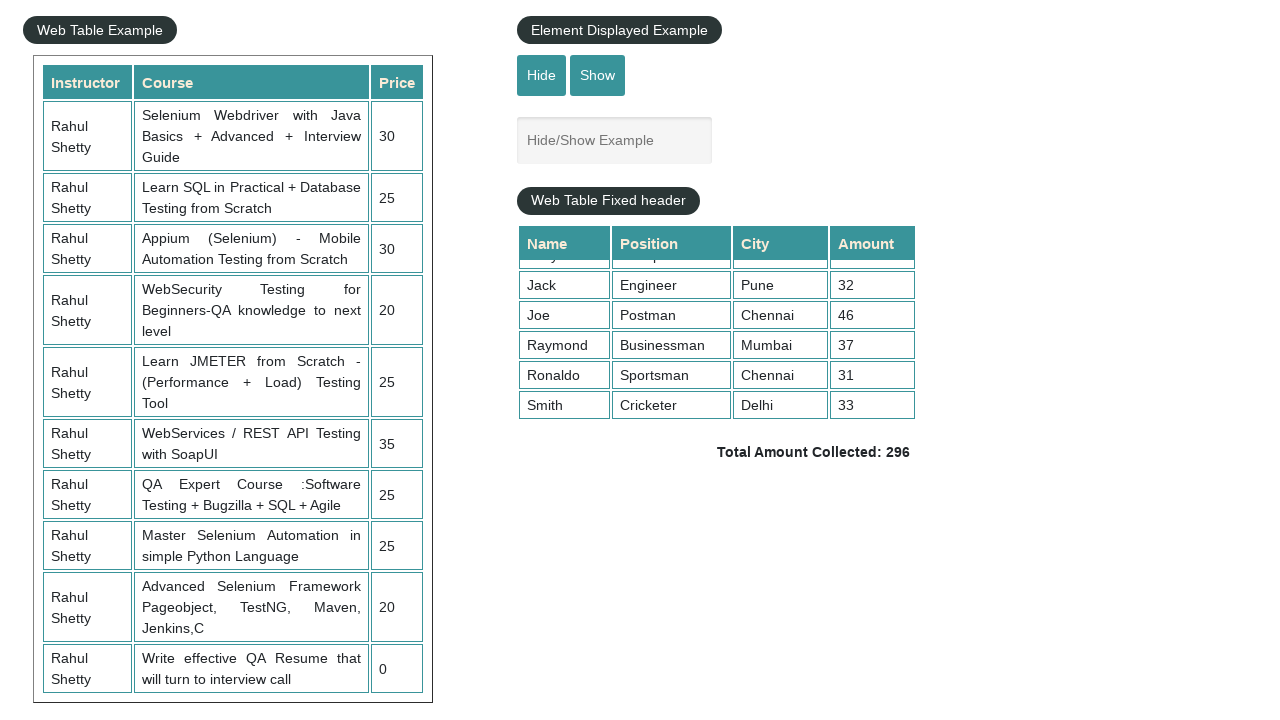

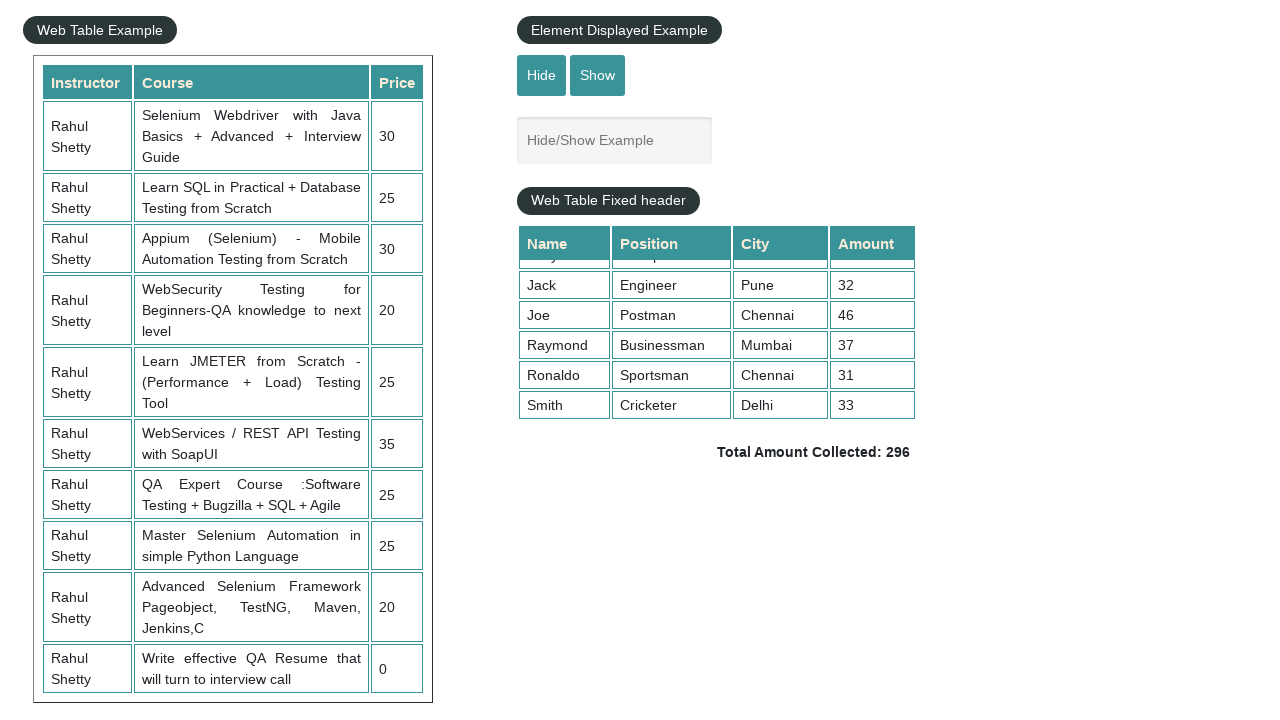